Tests notification message functionality by clicking a link and verifying the success message is displayed

Starting URL: http://the-internet.herokuapp.com/notification_message_rendered

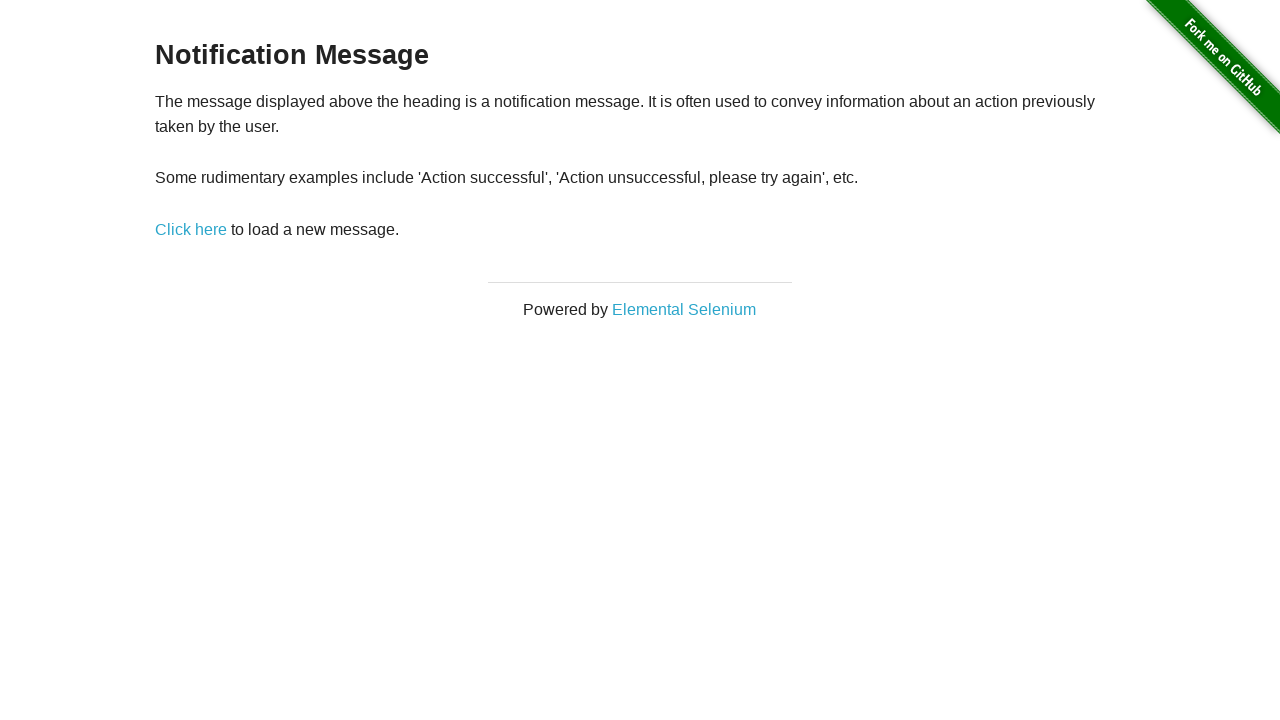

Clicked notification link to trigger action at (191, 229) on xpath=//*[@id='content']/div/p/a
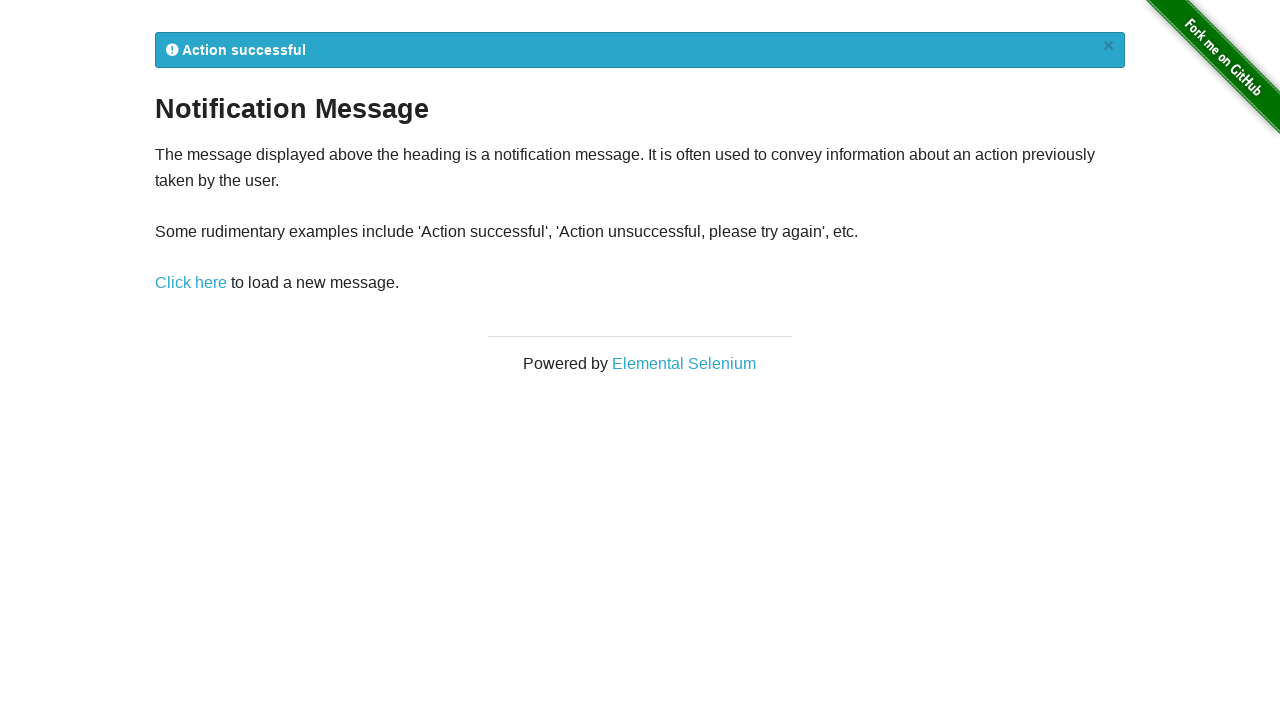

Notification message element loaded
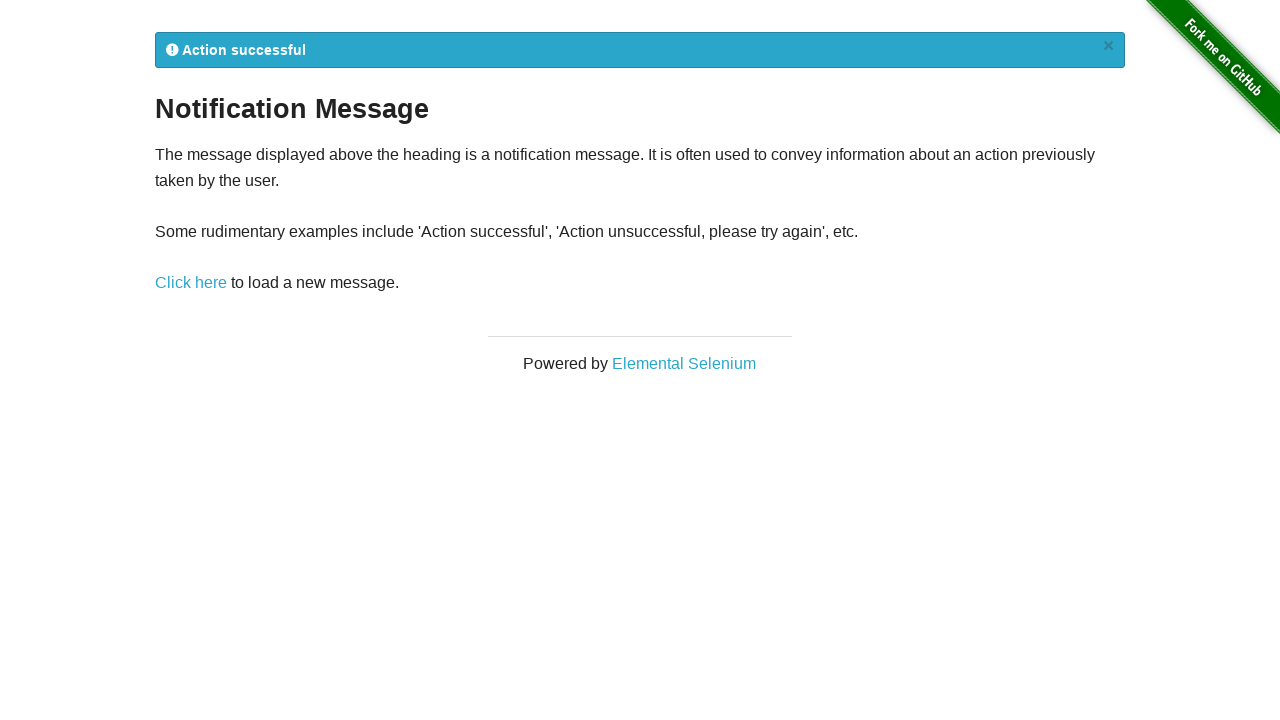

Located flash notification message element
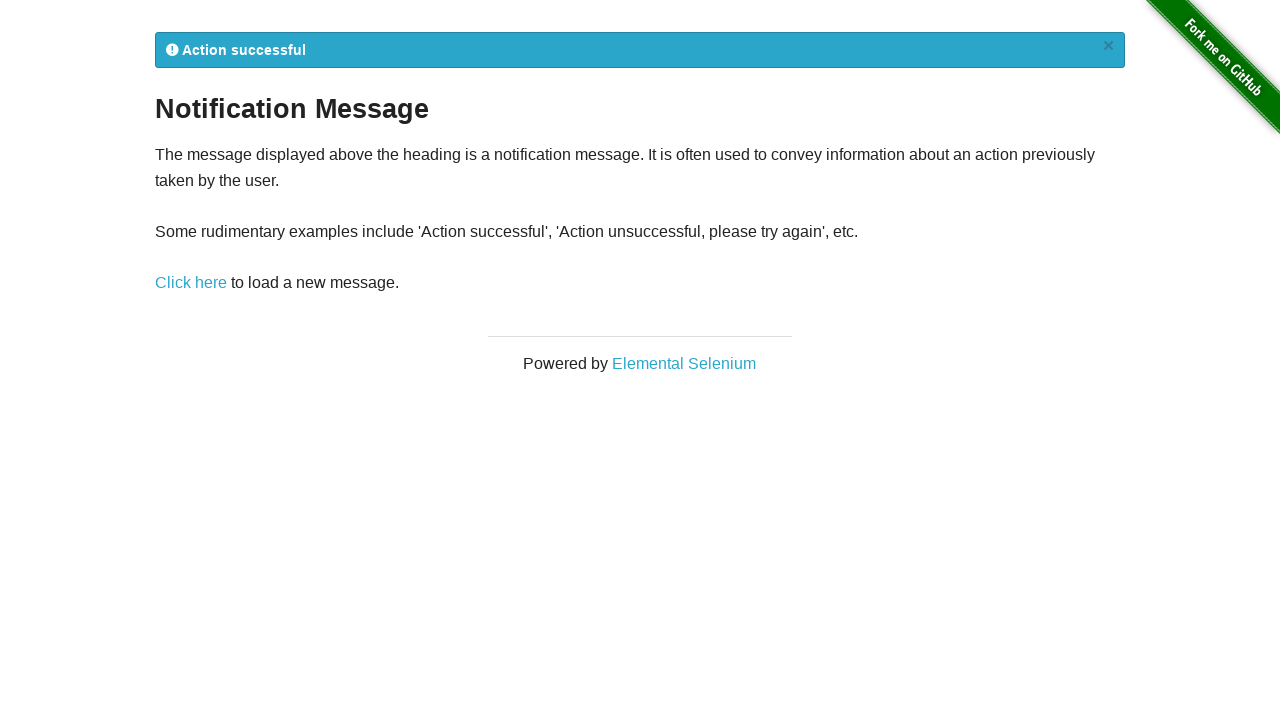

Verified 'Action successful' message is displayed in notification
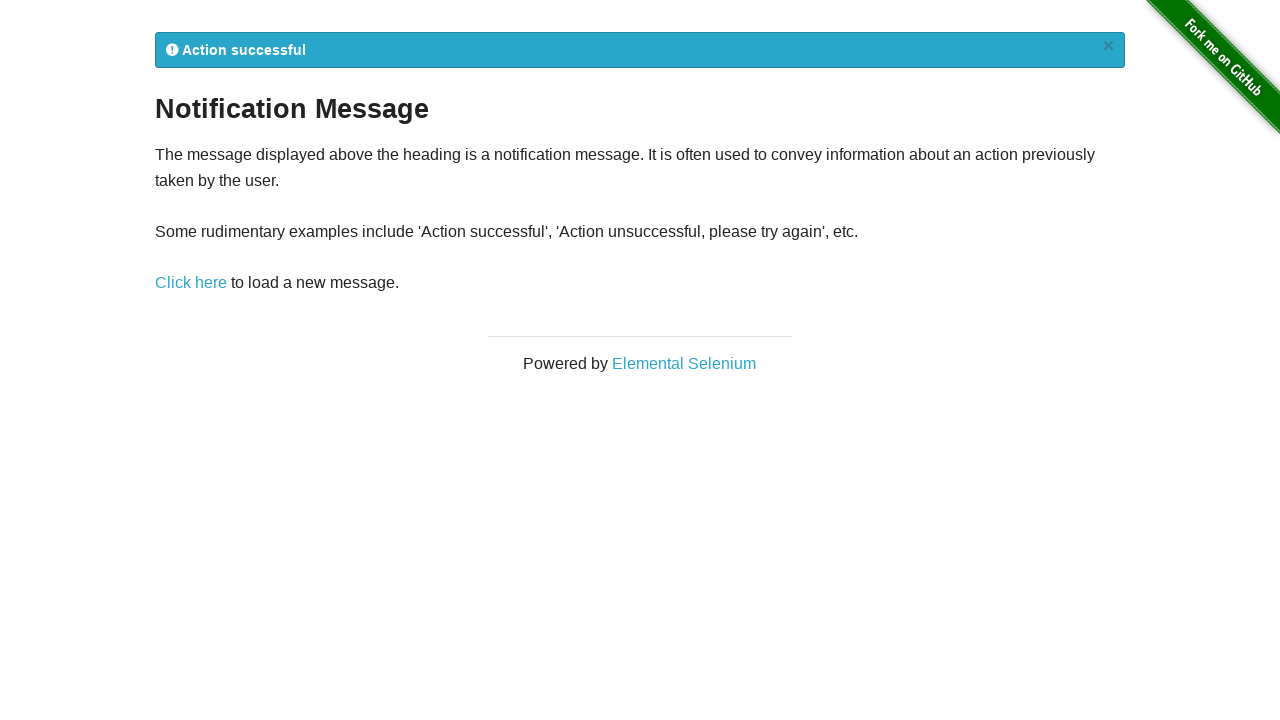

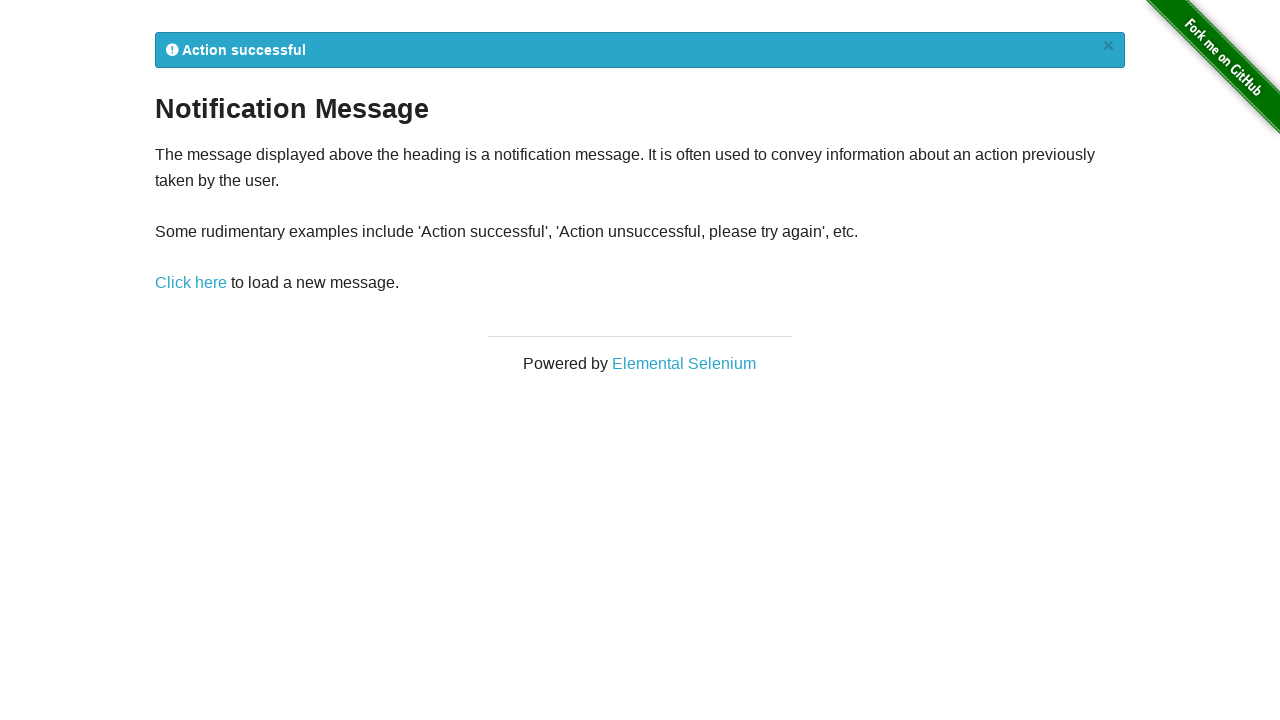